Tests switching between multiple browser windows using a more robust approach by storing window handles and iterating through them to find the new window.

Starting URL: https://the-internet.herokuapp.com/windows

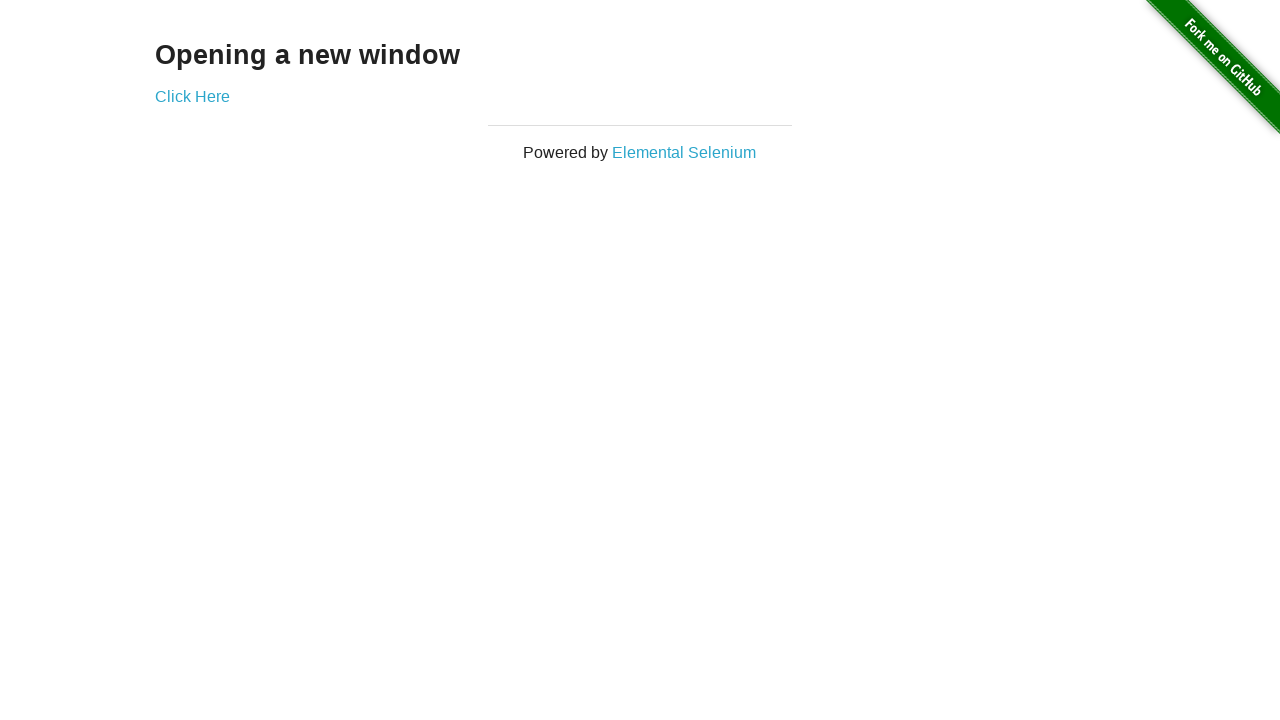

Stored reference to the first page
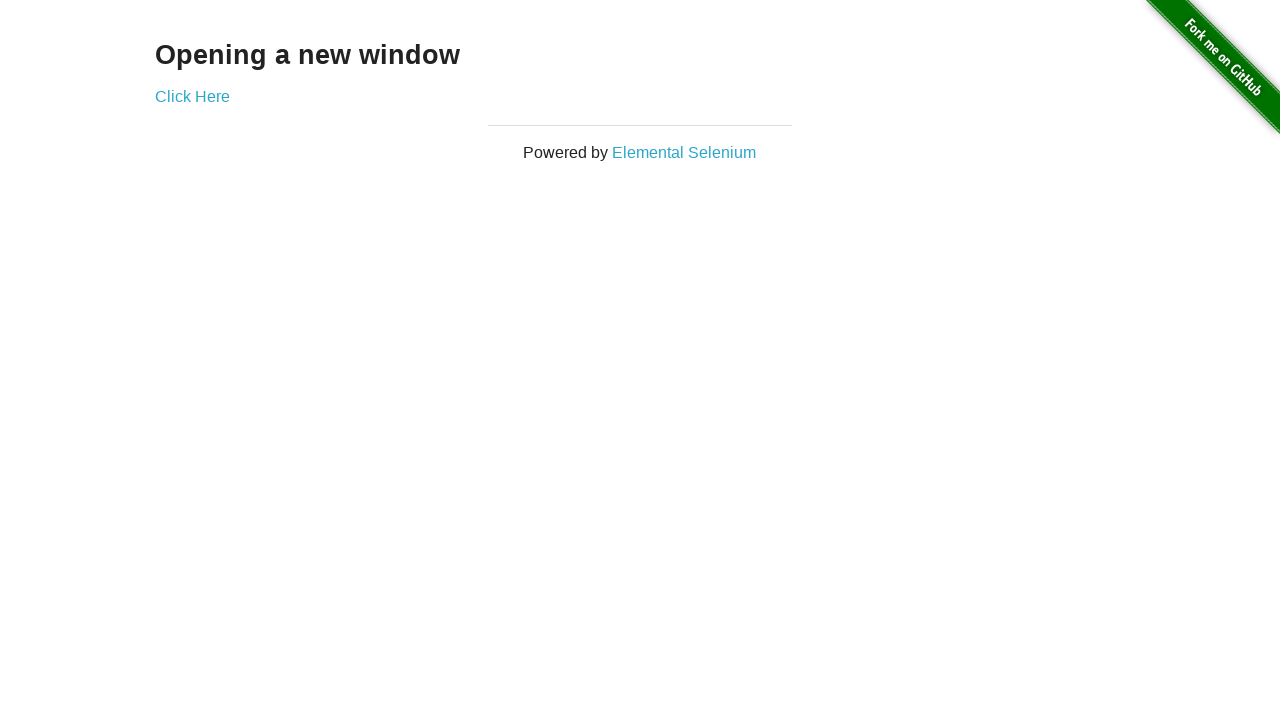

Clicked link to open new window at (192, 96) on .example a
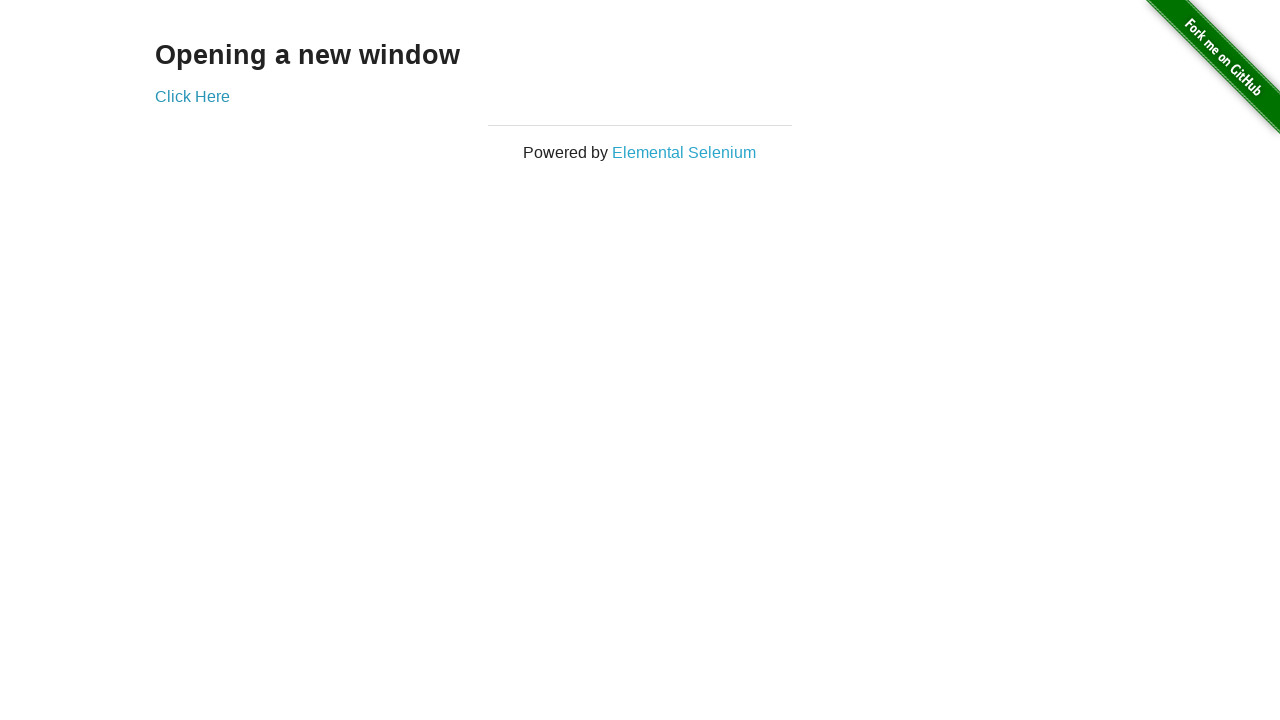

Retrieved new page handle
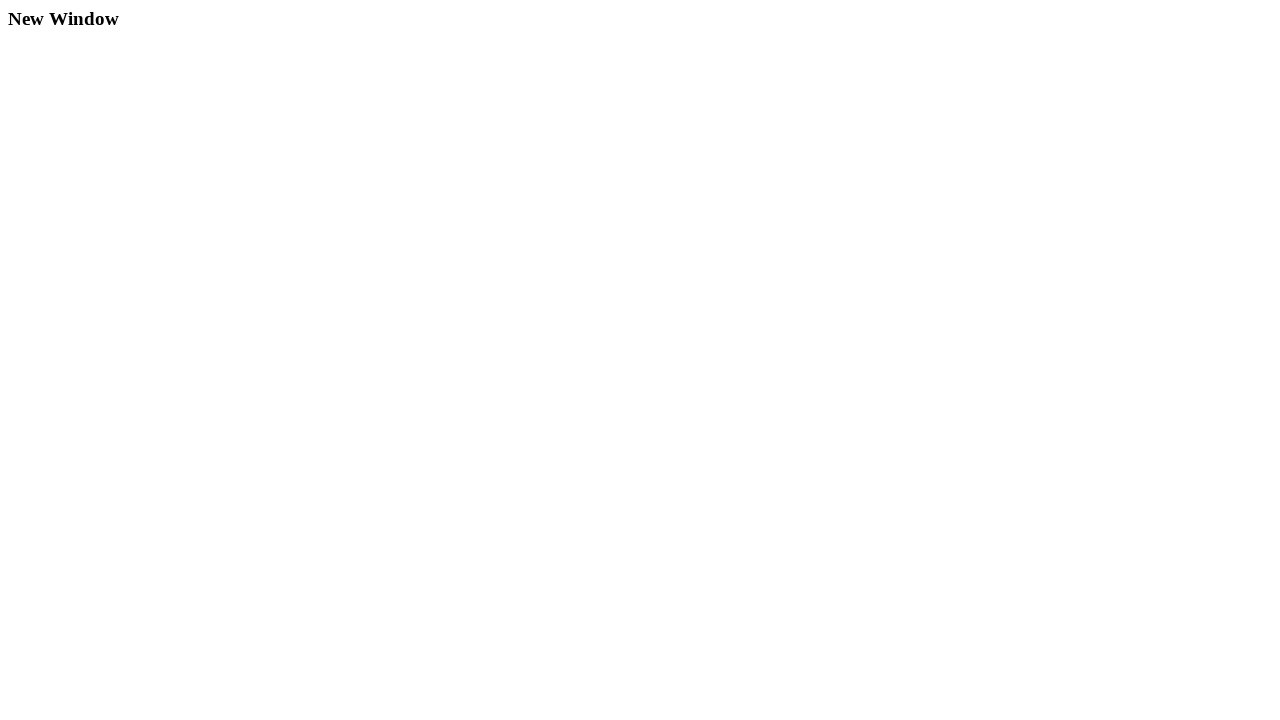

New page finished loading
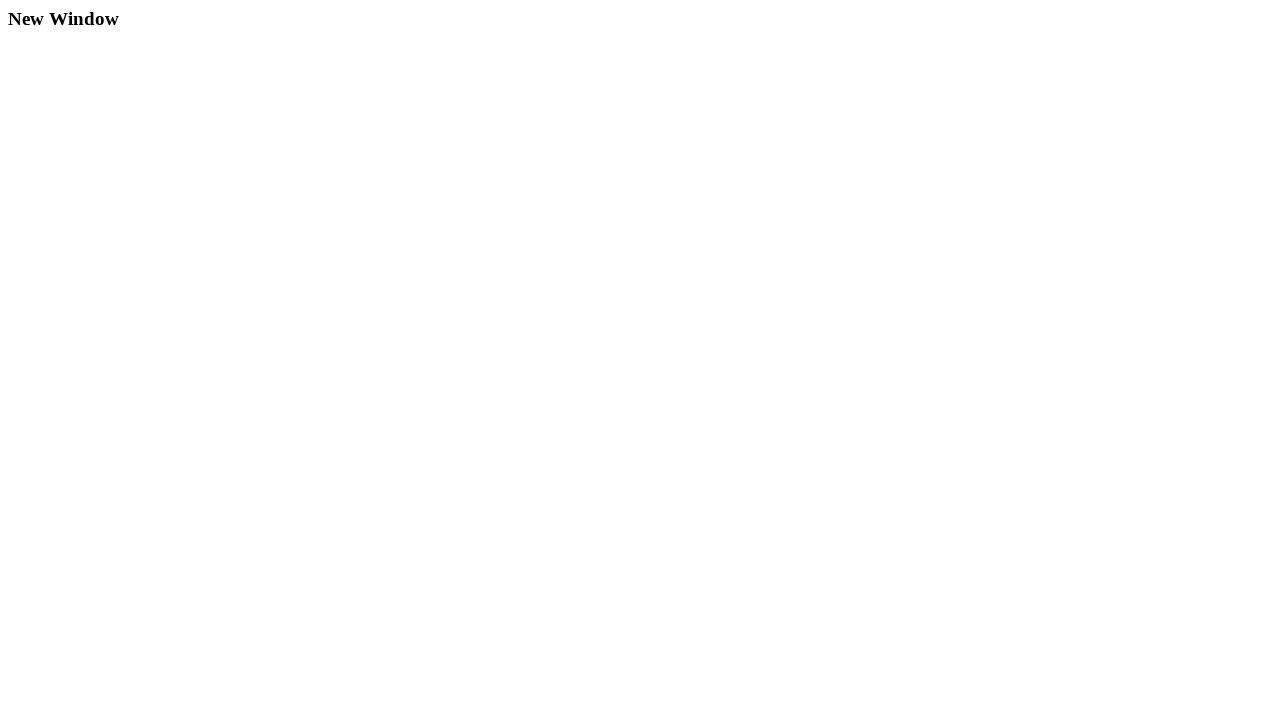

Verified first window title is 'The Internet'
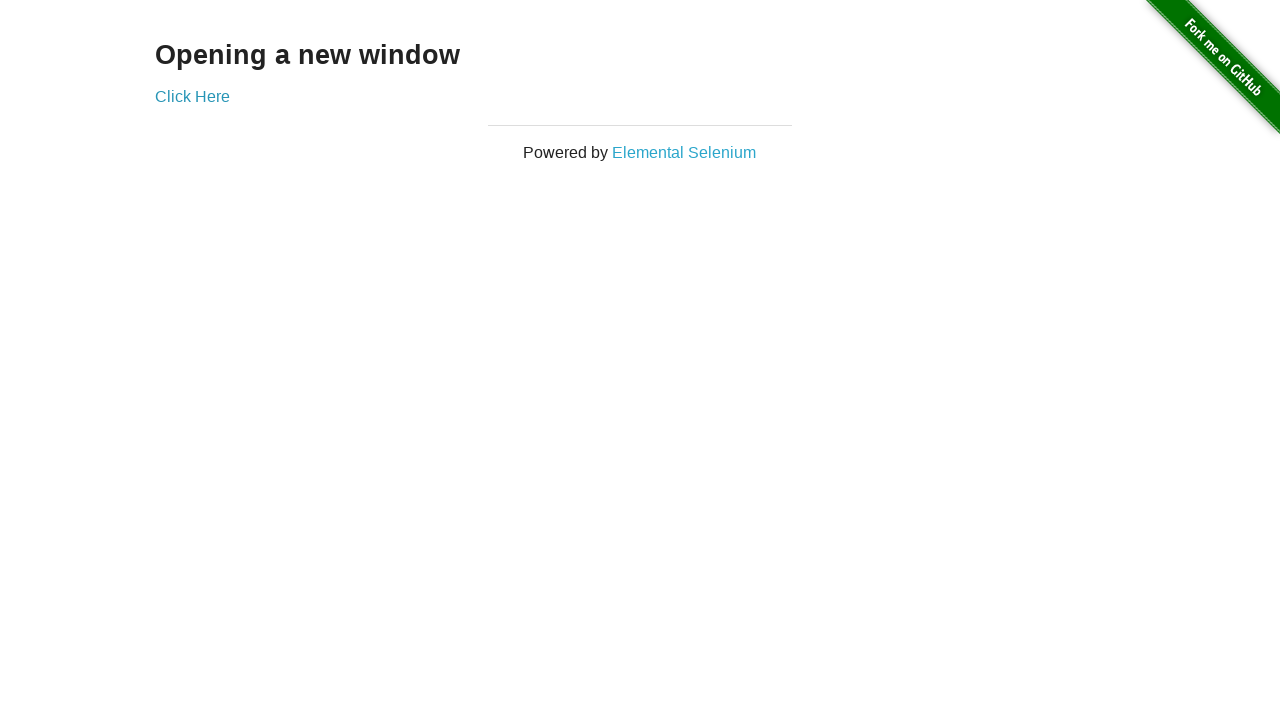

Verified new window title is 'New Window'
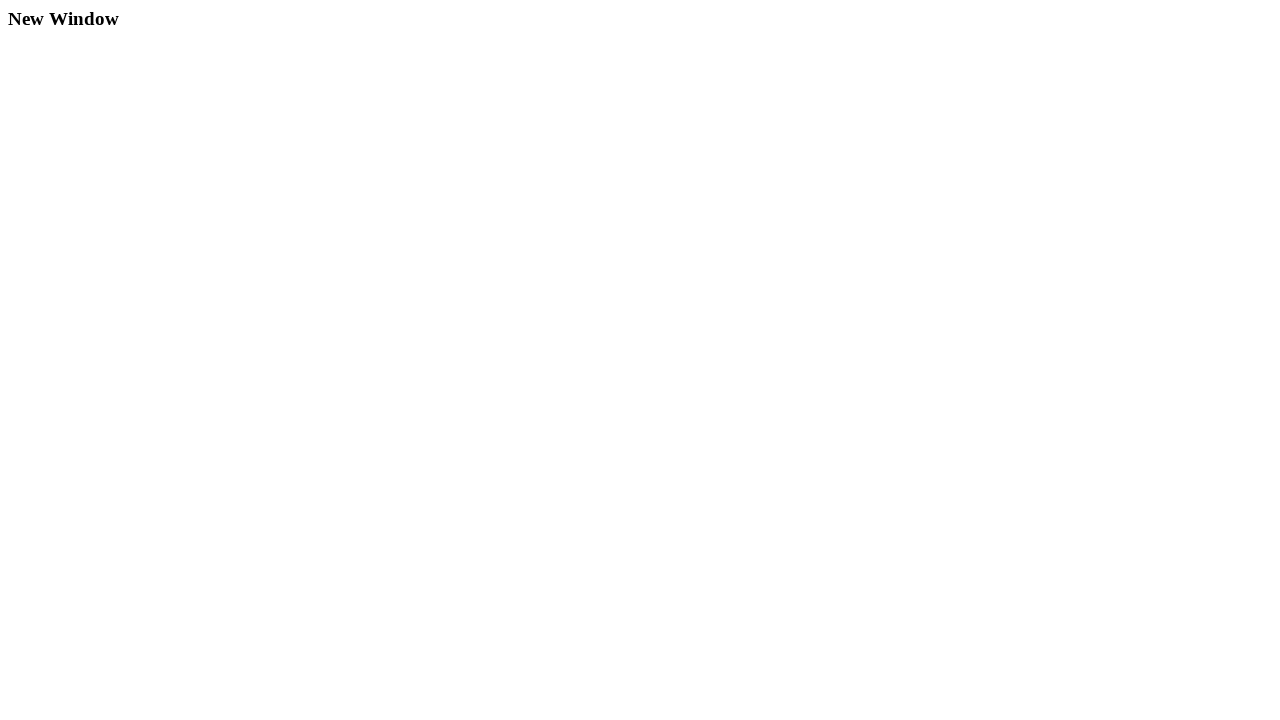

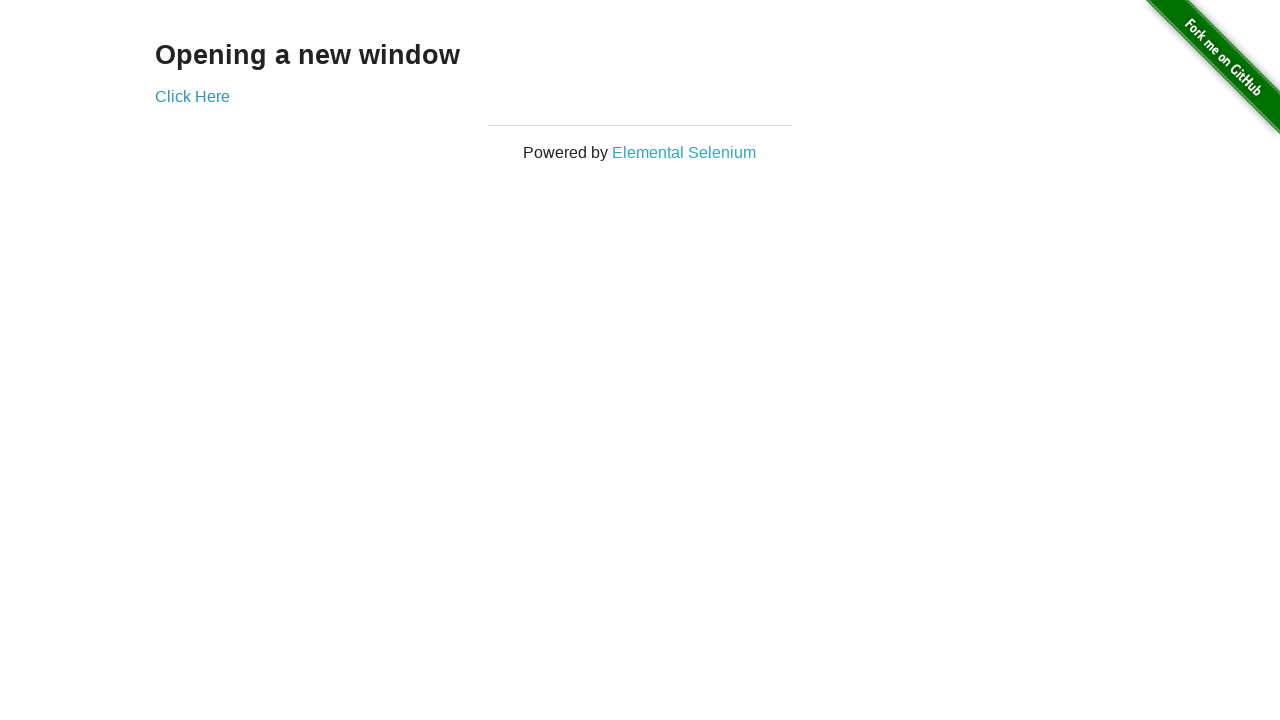